Tests file upload functionality by selecting a file and clicking the upload button, then verifies the success message is displayed

Starting URL: https://the-internet.herokuapp.com/upload

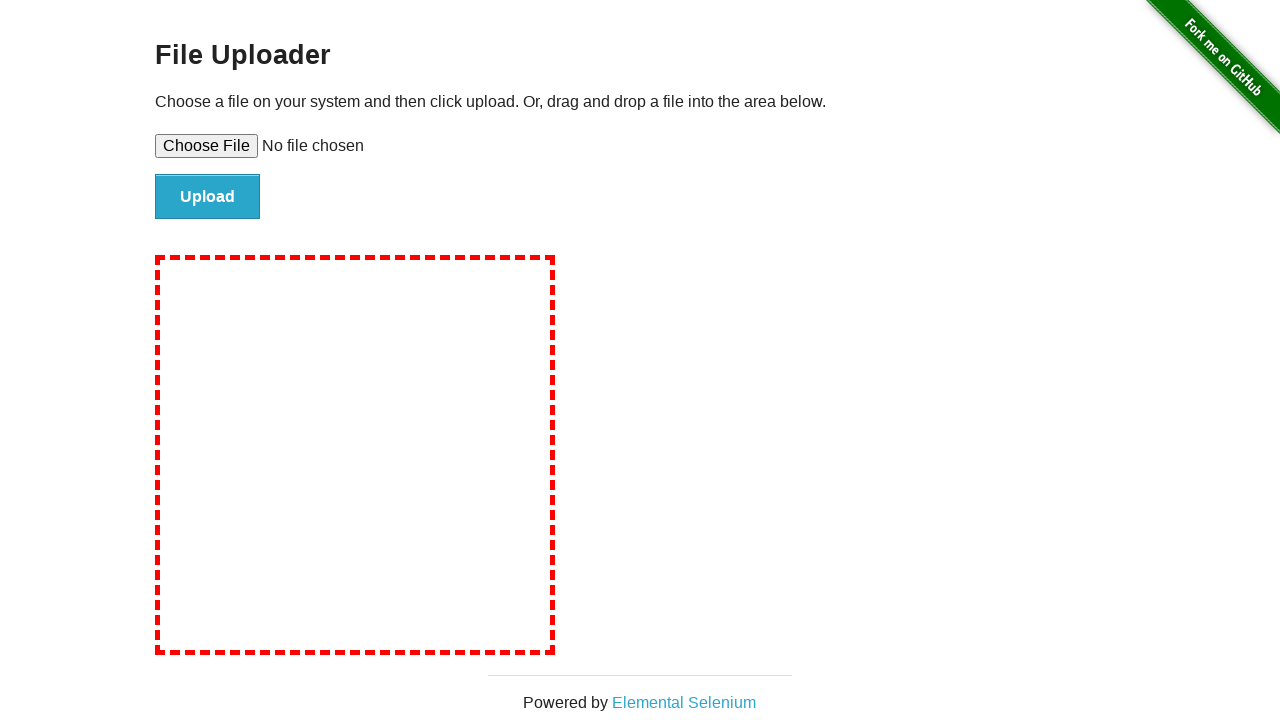

Created temporary text file for upload testing
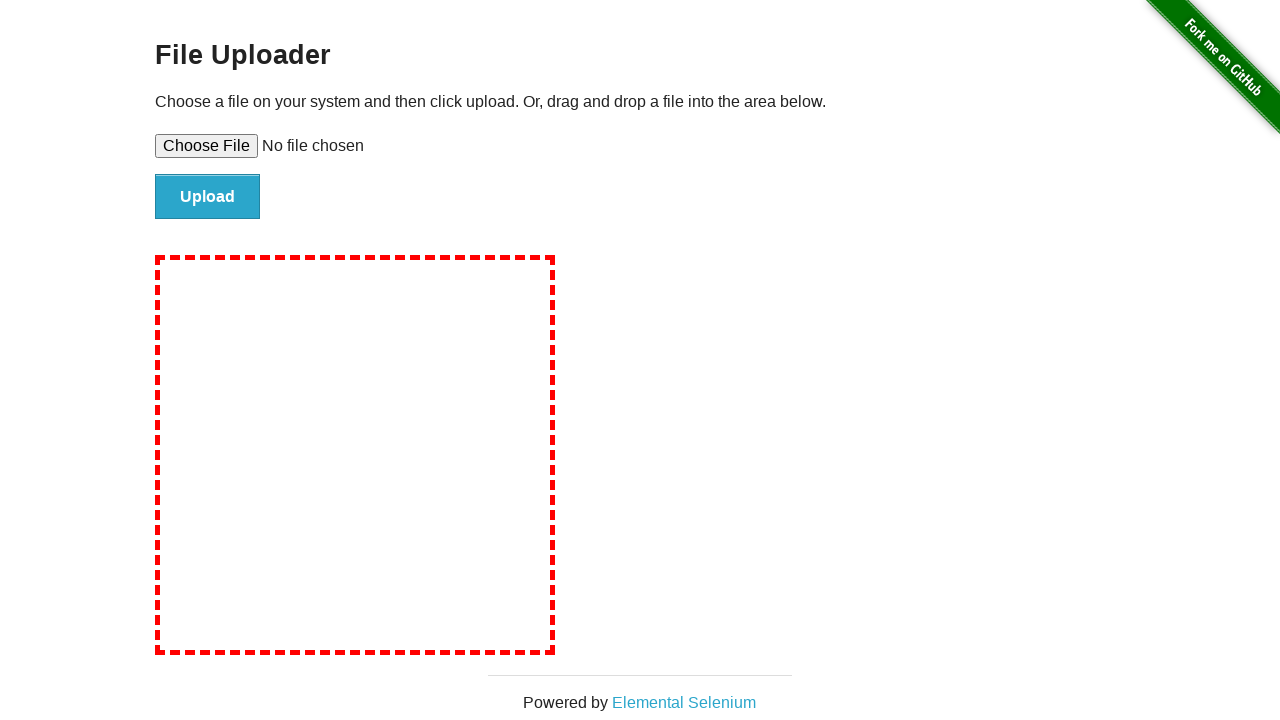

Selected file for upload via file input element
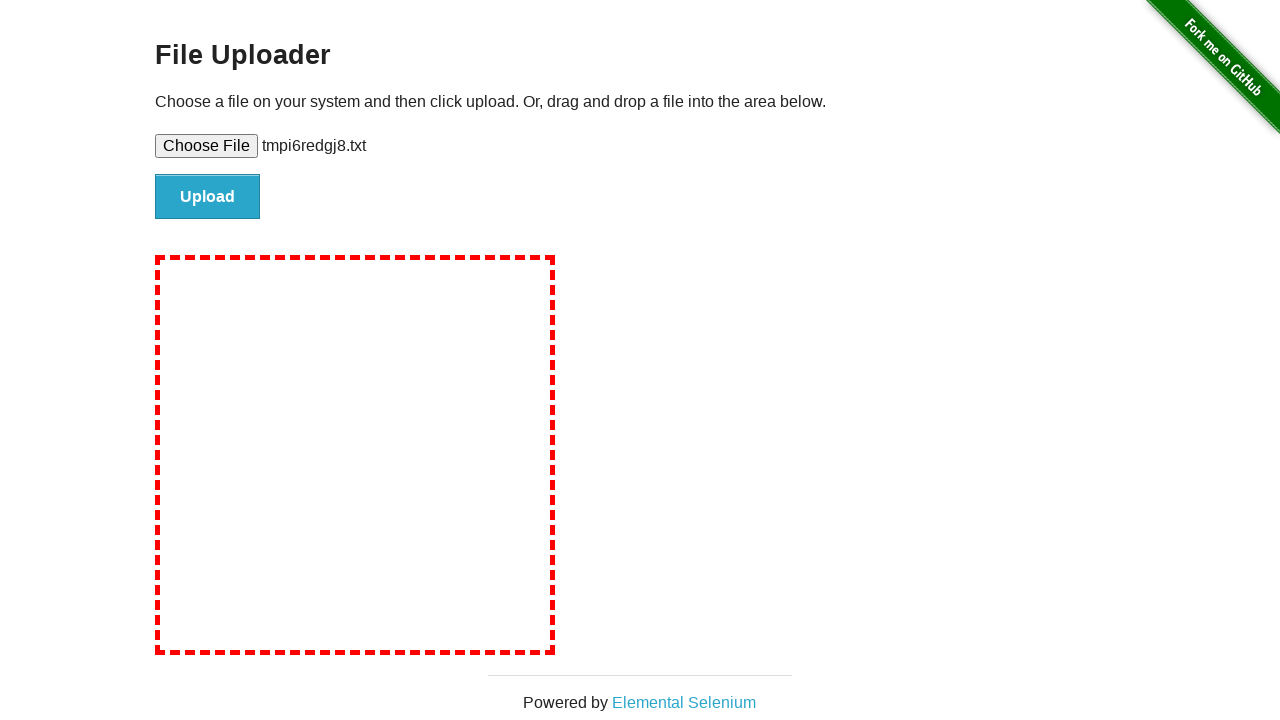

Clicked the upload button at (208, 197) on #file-submit
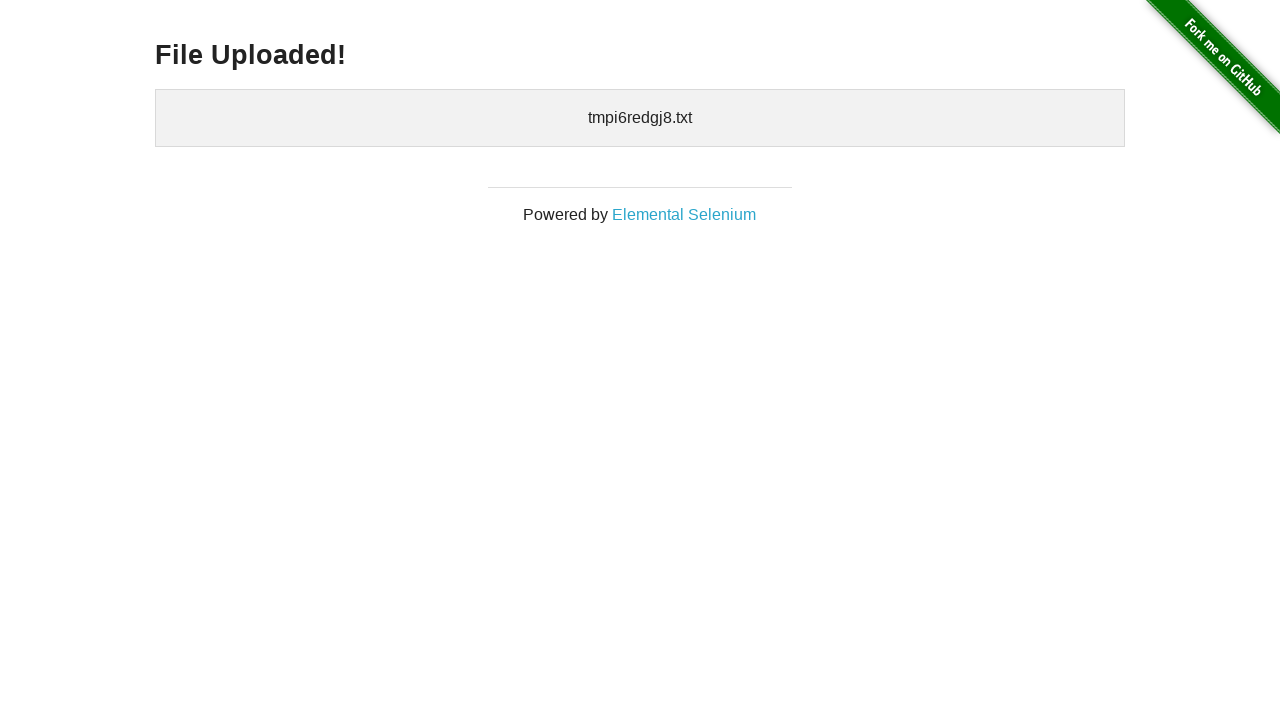

Verified success message heading is visible
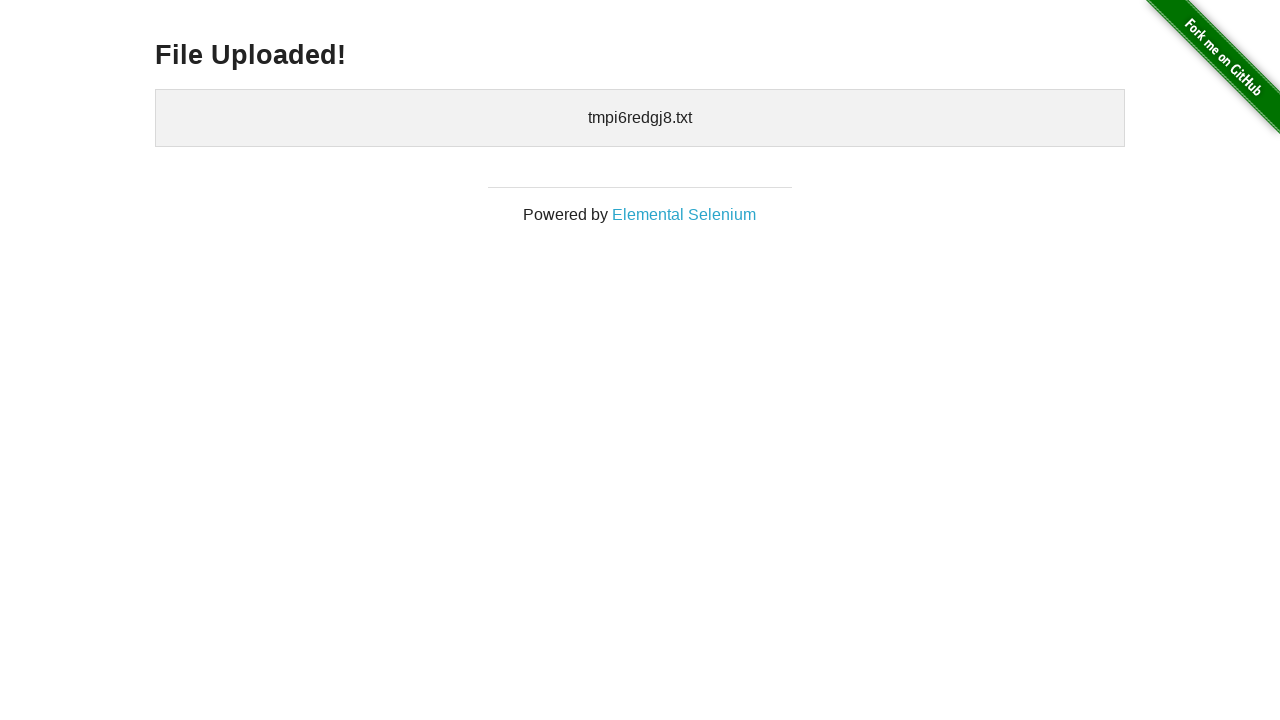

Cleaned up temporary file
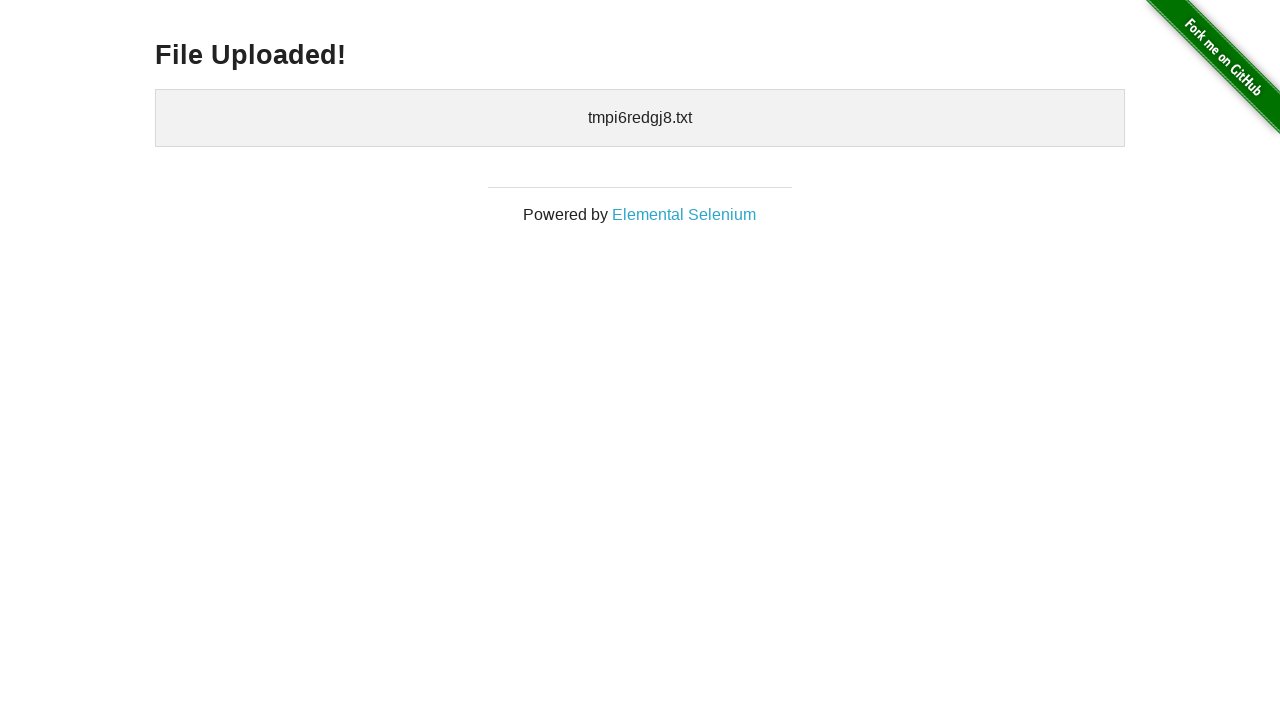

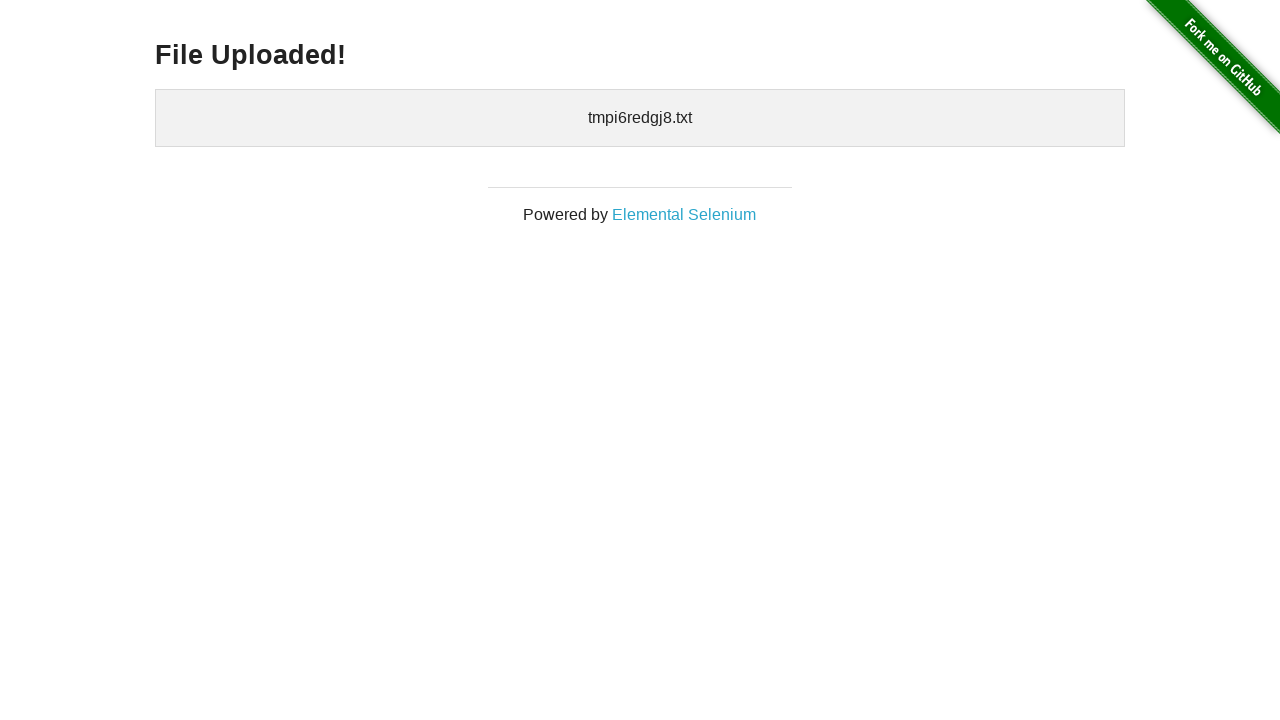